Tests table interaction on a training website by waiting for the table to load, verifying table structure, and clicking on a column header to sort the table.

Starting URL: https://training-support.net/webelements/tables

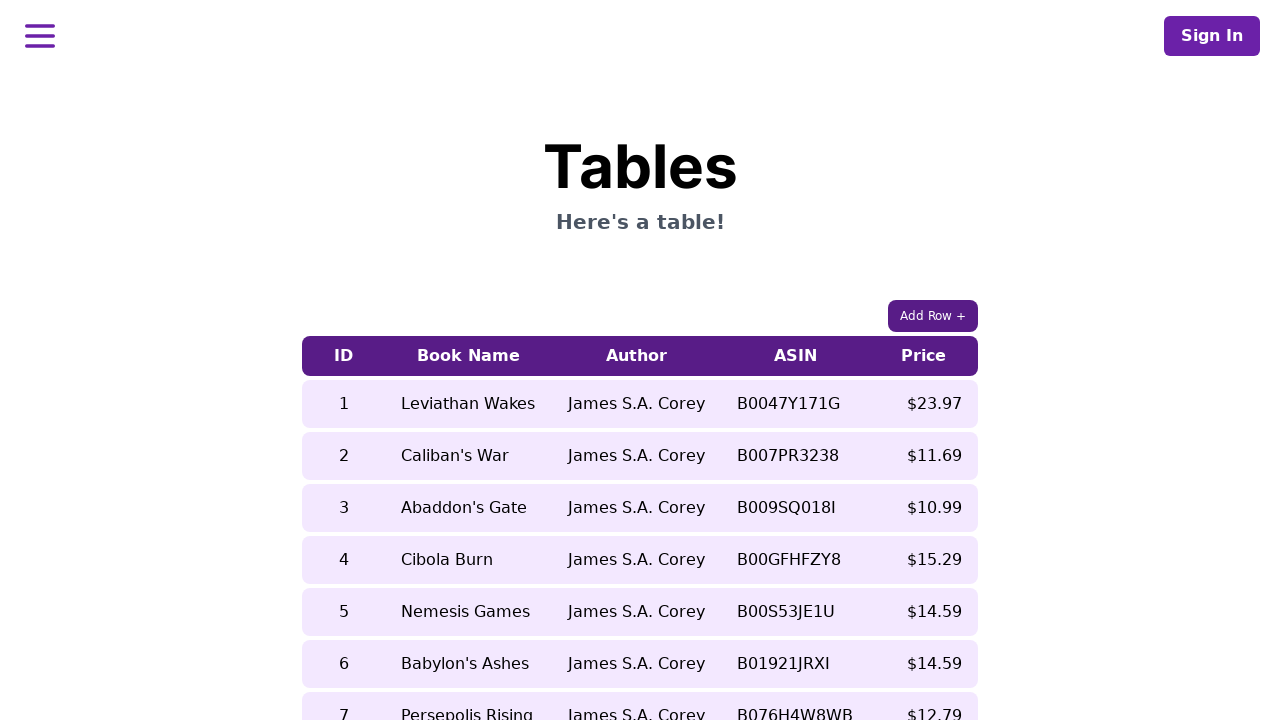

Waited for table with class 'table-auto' to be visible
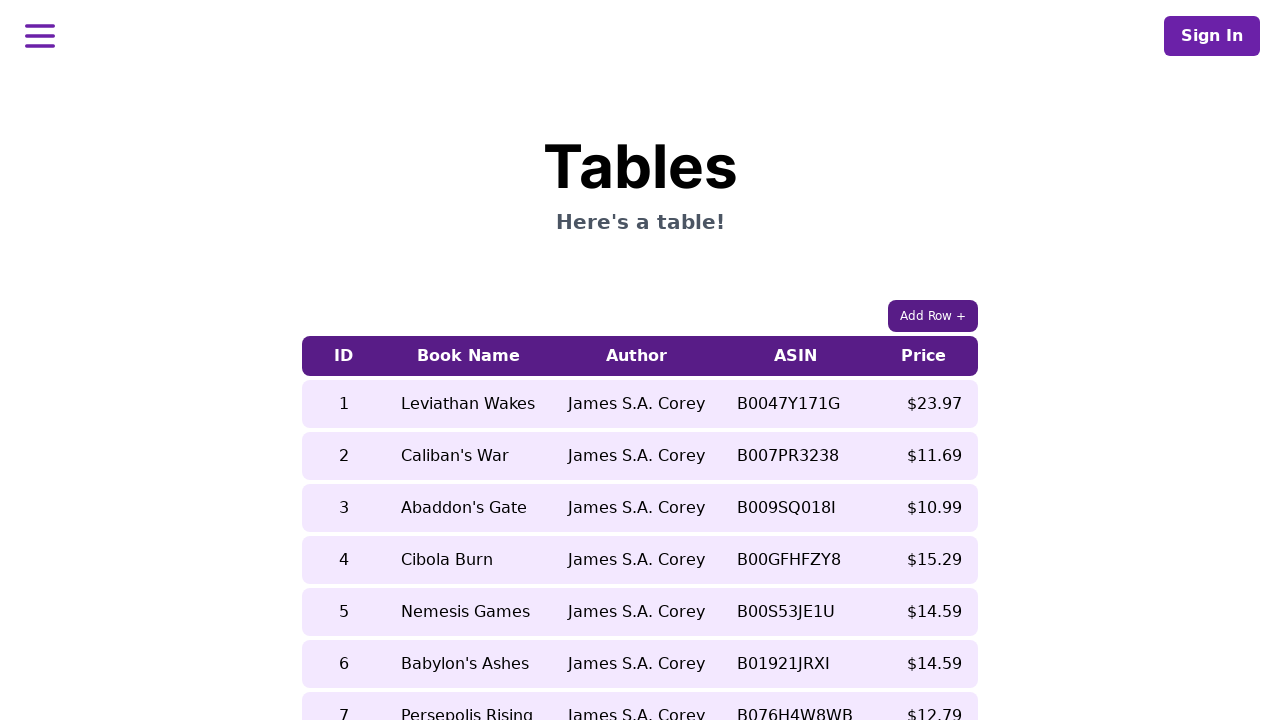

Waited for table header columns to be present
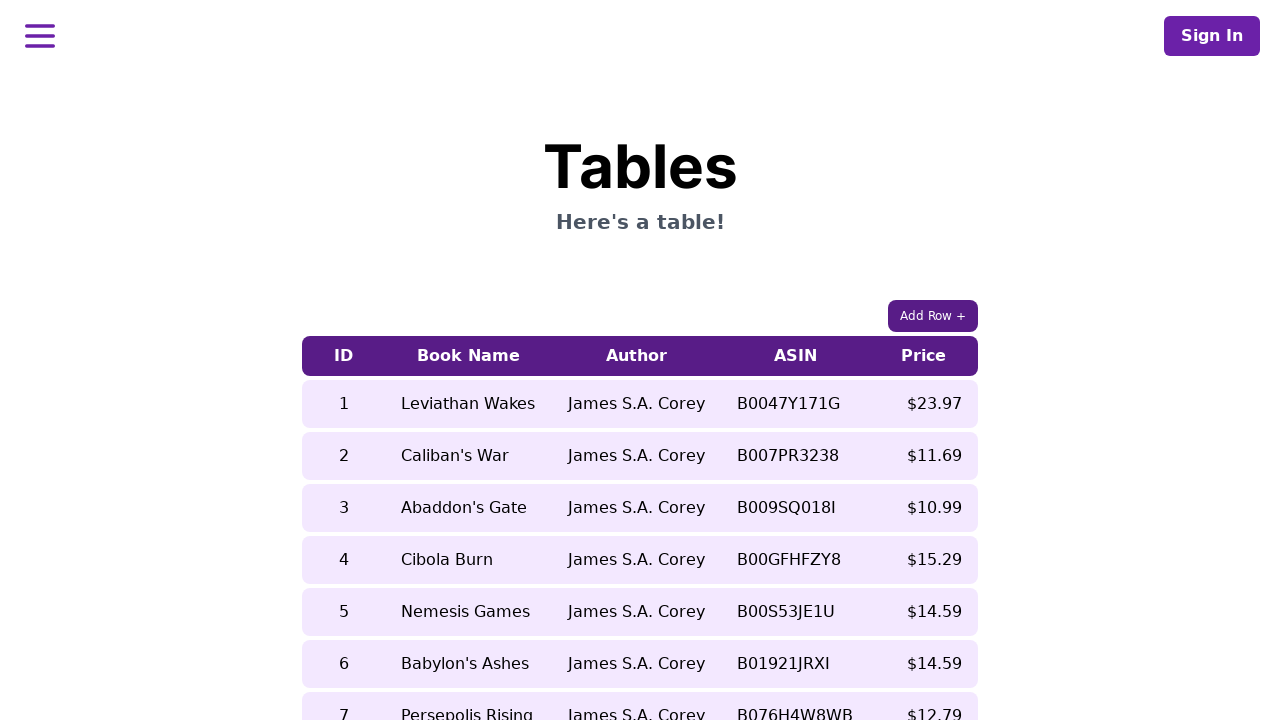

Waited for table body rows to be present
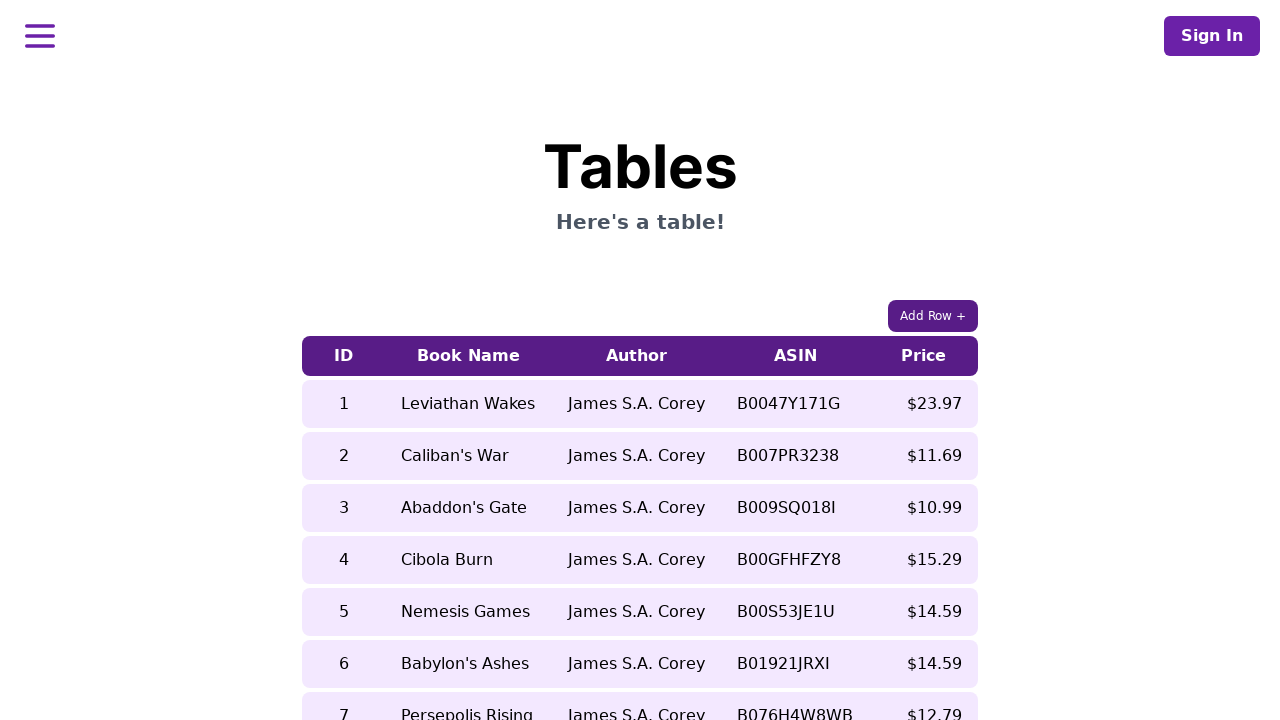

Waited for cell at row 5, column 2 (Book Name) to be present
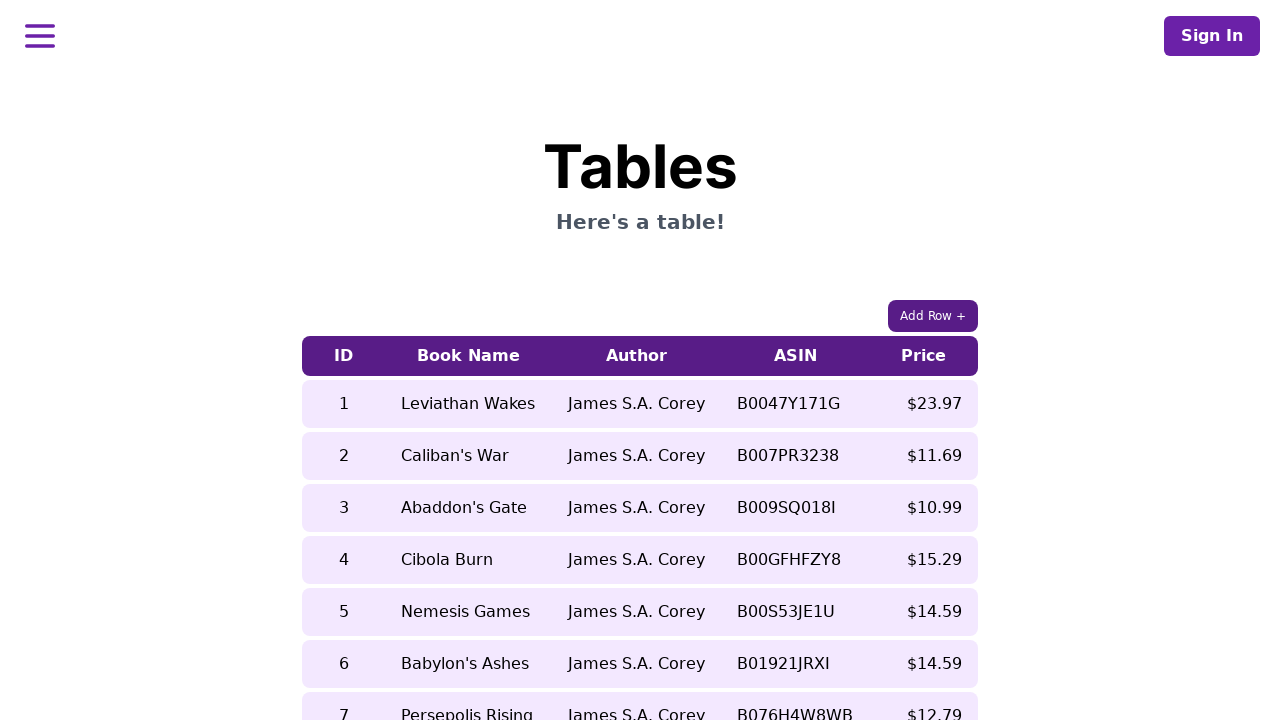

Clicked on the 5th column header to sort the table at (924, 356) on xpath=//table[contains(@class, 'table-auto')]/thead/tr/th[5]
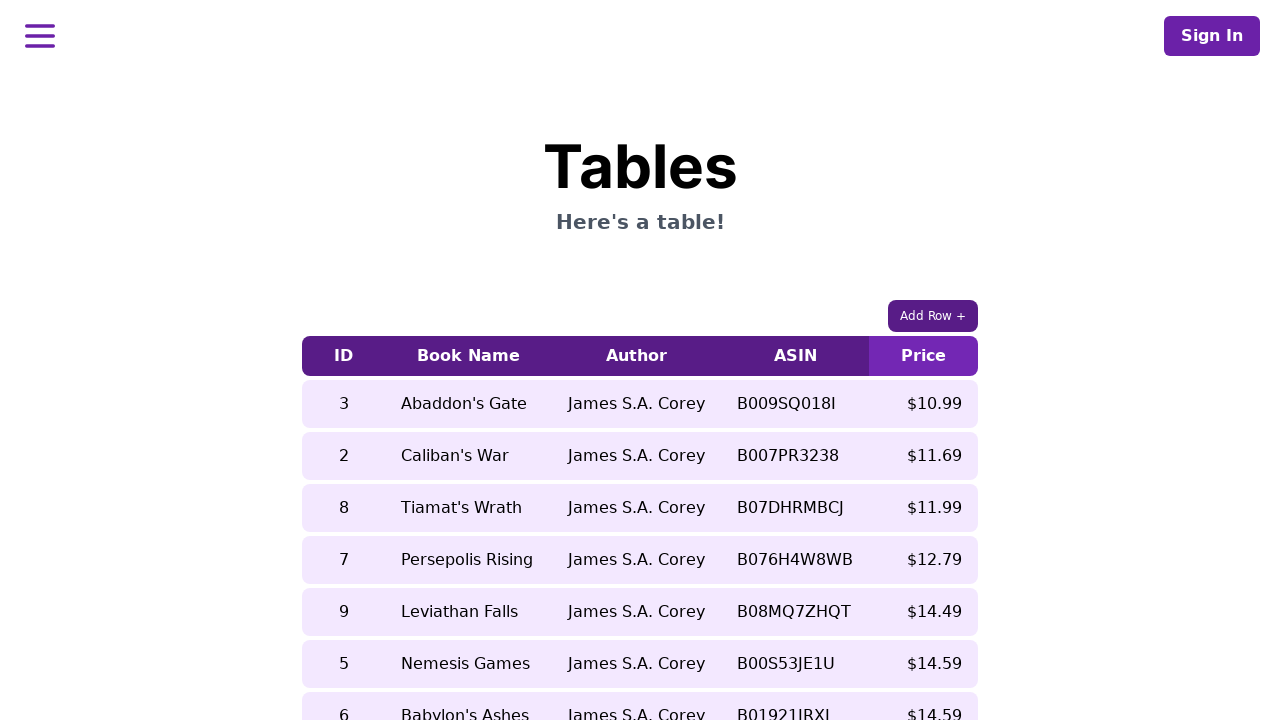

Waited for table to update after sorting
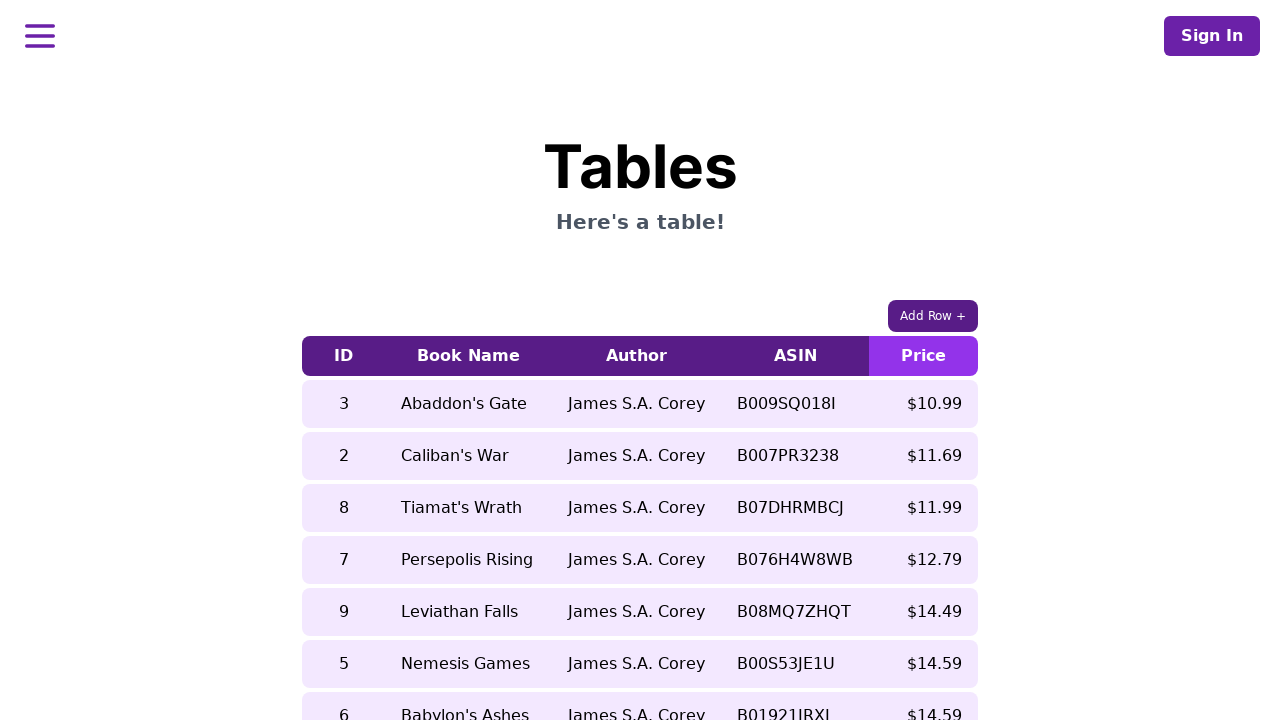

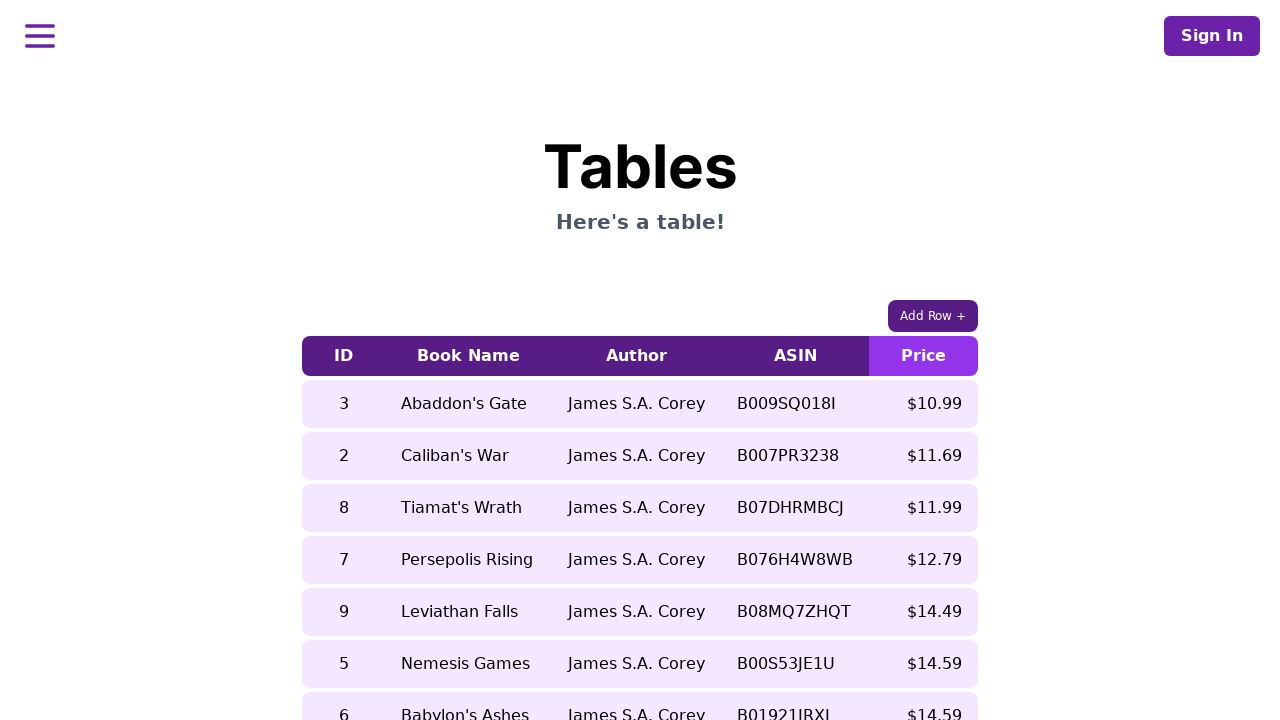